Tests drag and drop functionality by dragging a draggable element onto a droppable target and verifying the drop was successful by checking the target text changes to "Dropped!"

Starting URL: https://jqueryui.com/resources/demos/droppable/default.html

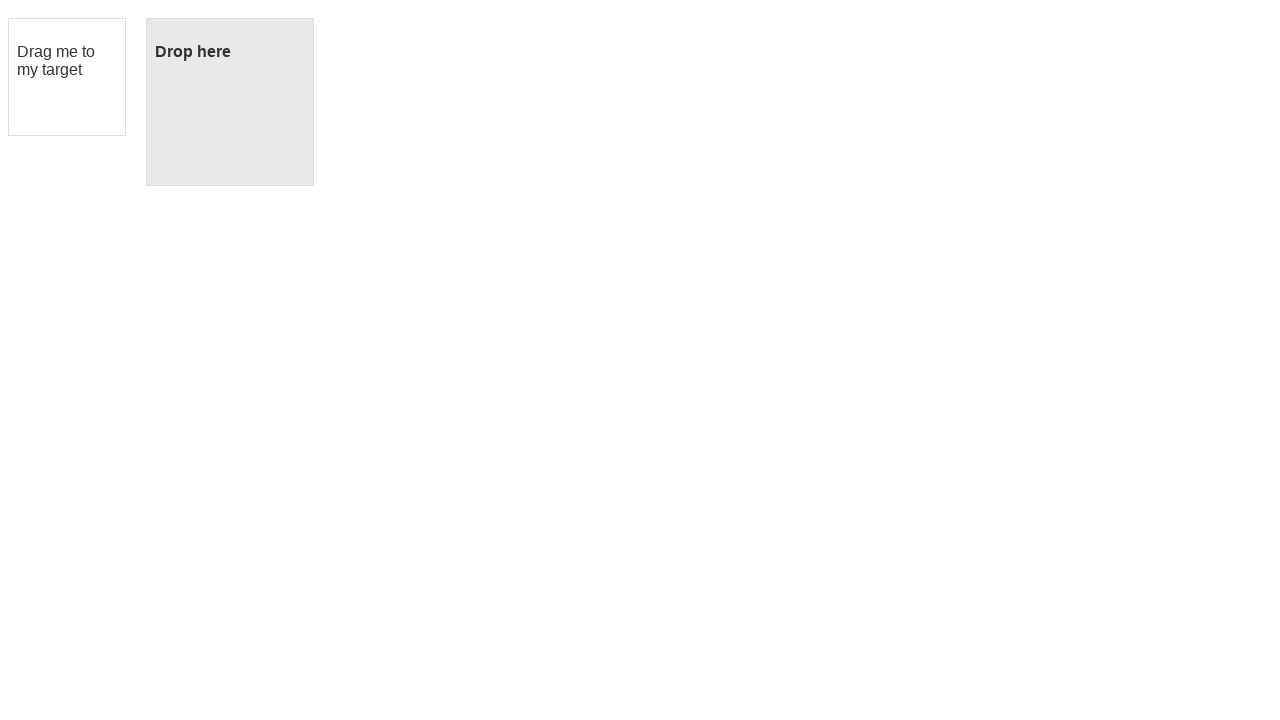

Located draggable element with id 'draggable'
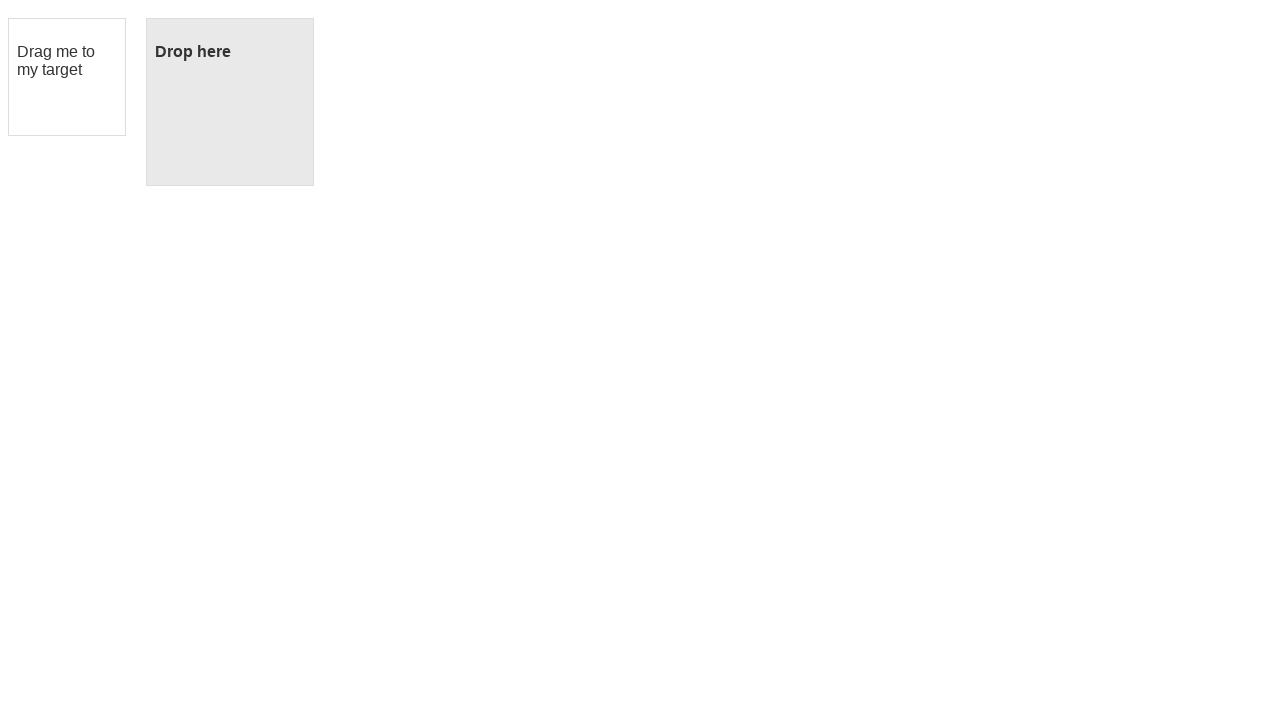

Located droppable target element with id 'droppable'
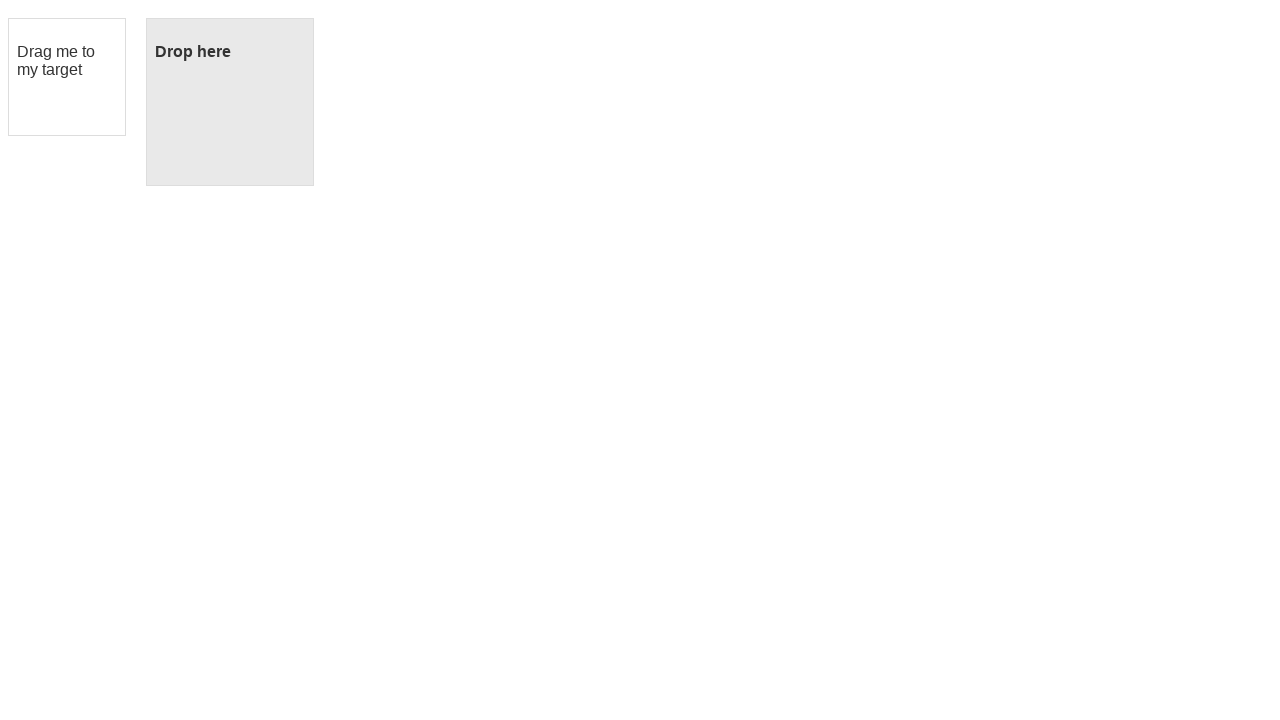

Dragged draggable element onto droppable target at (230, 102)
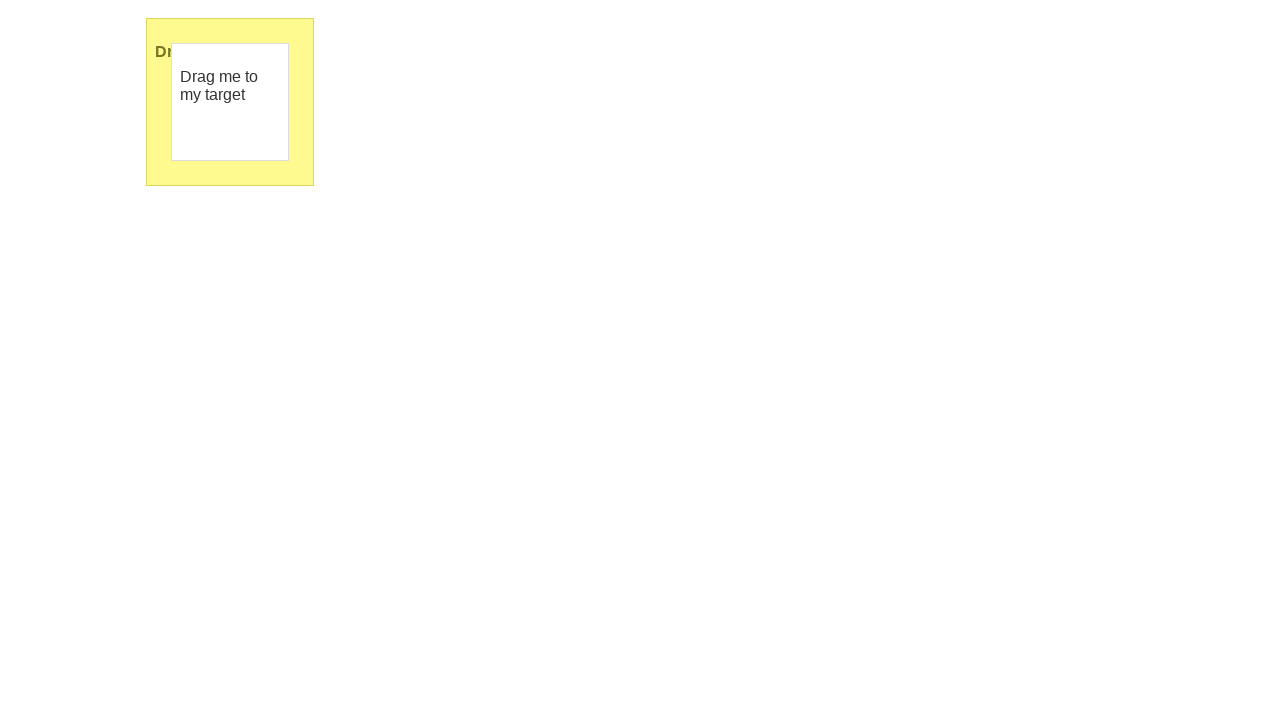

Verified drop was successful - target text changed to 'Dropped!'
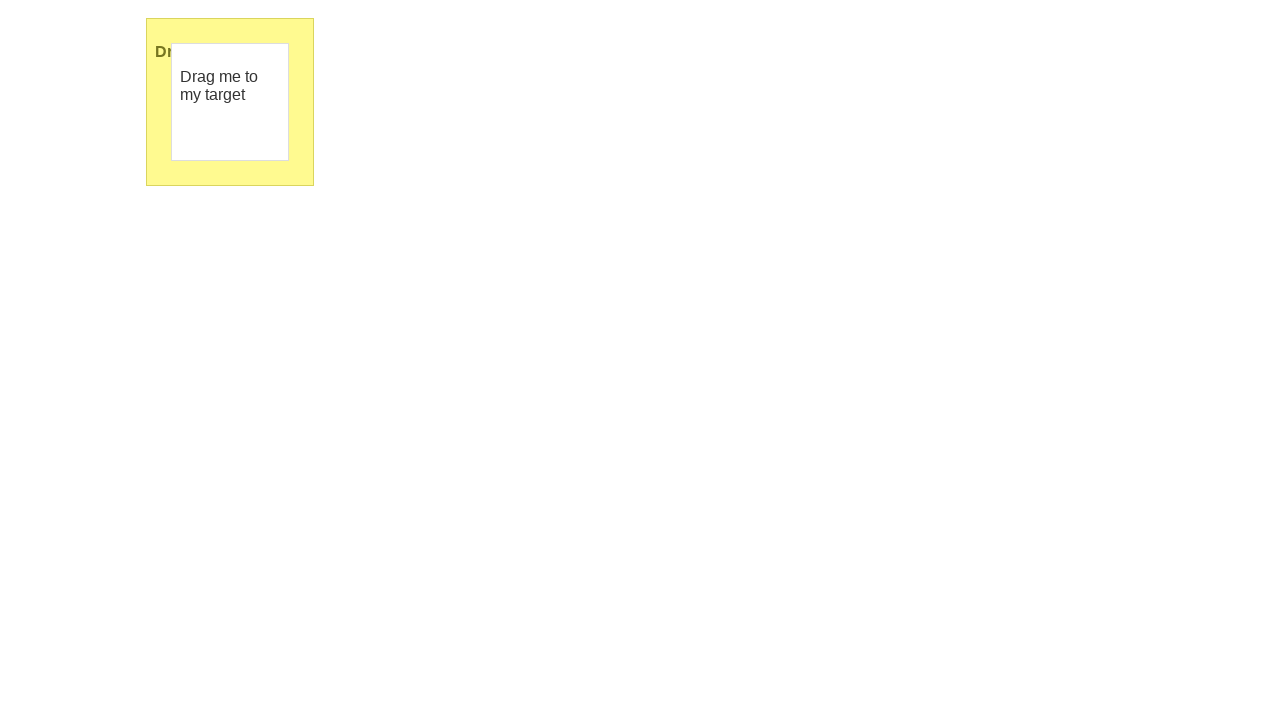

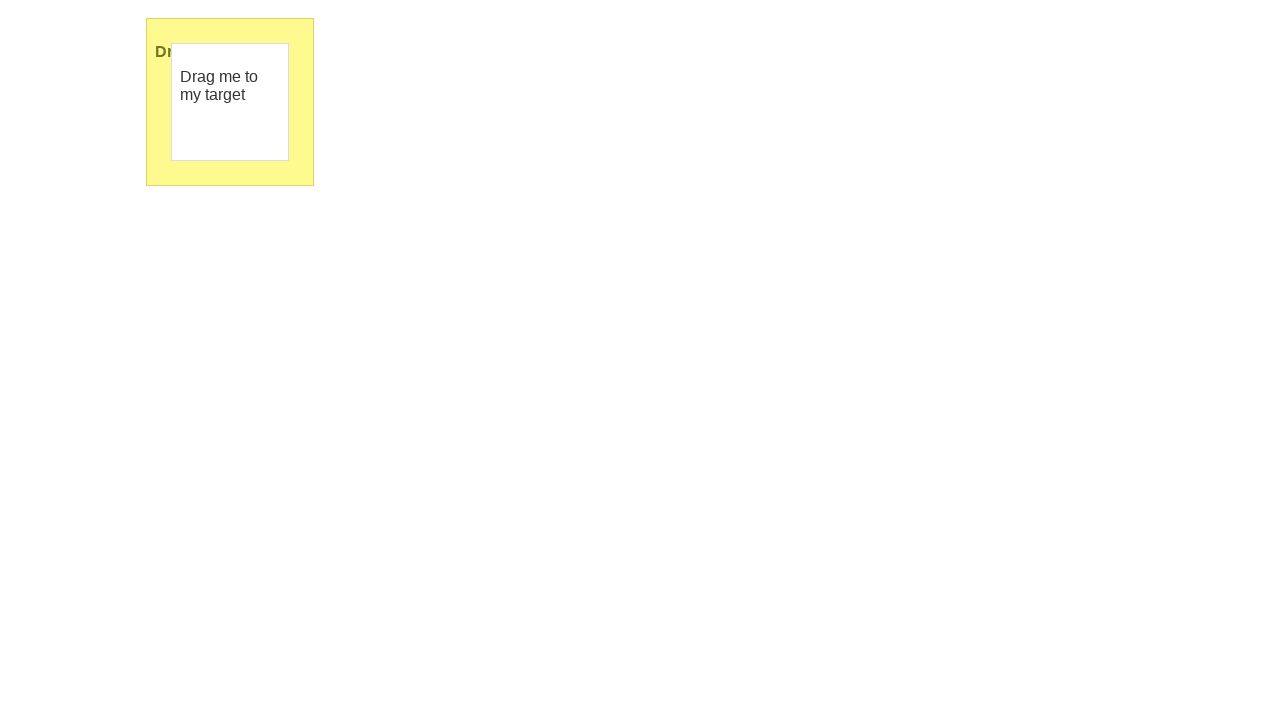